Tests unmarking items as complete by checking and then unchecking a todo item

Starting URL: https://demo.playwright.dev/todomvc

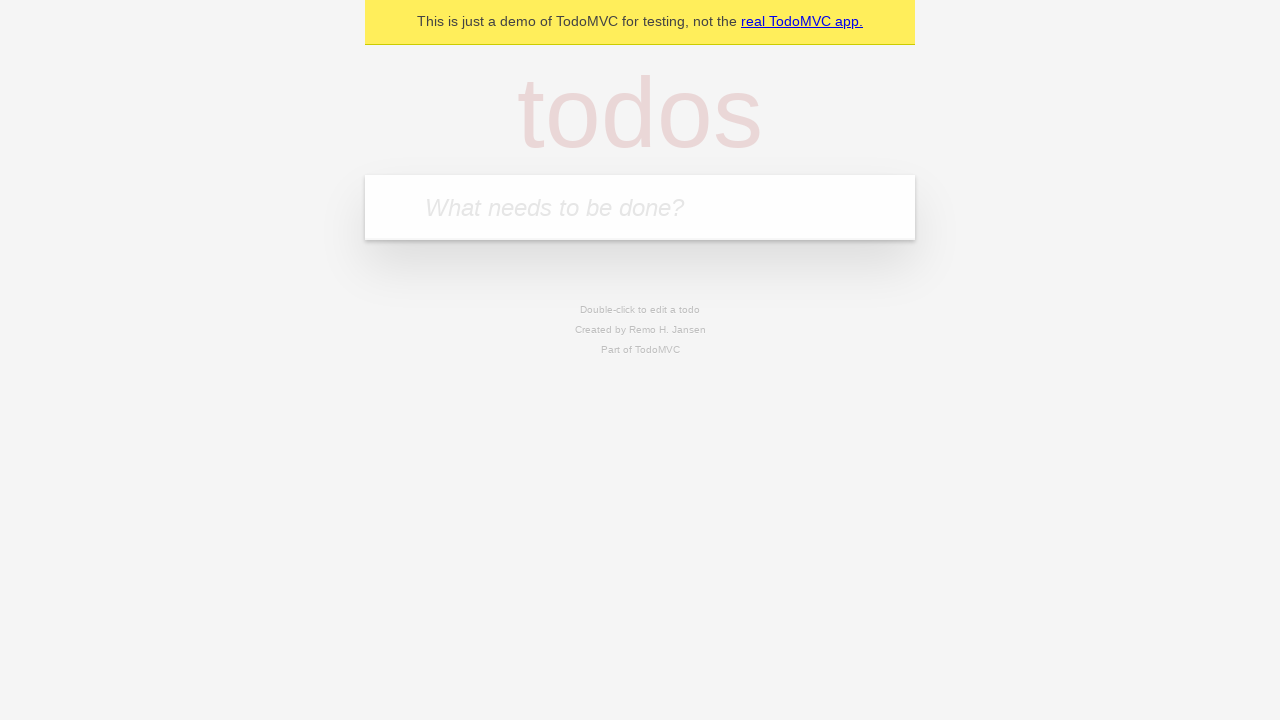

Navigated to TodoMVC demo application
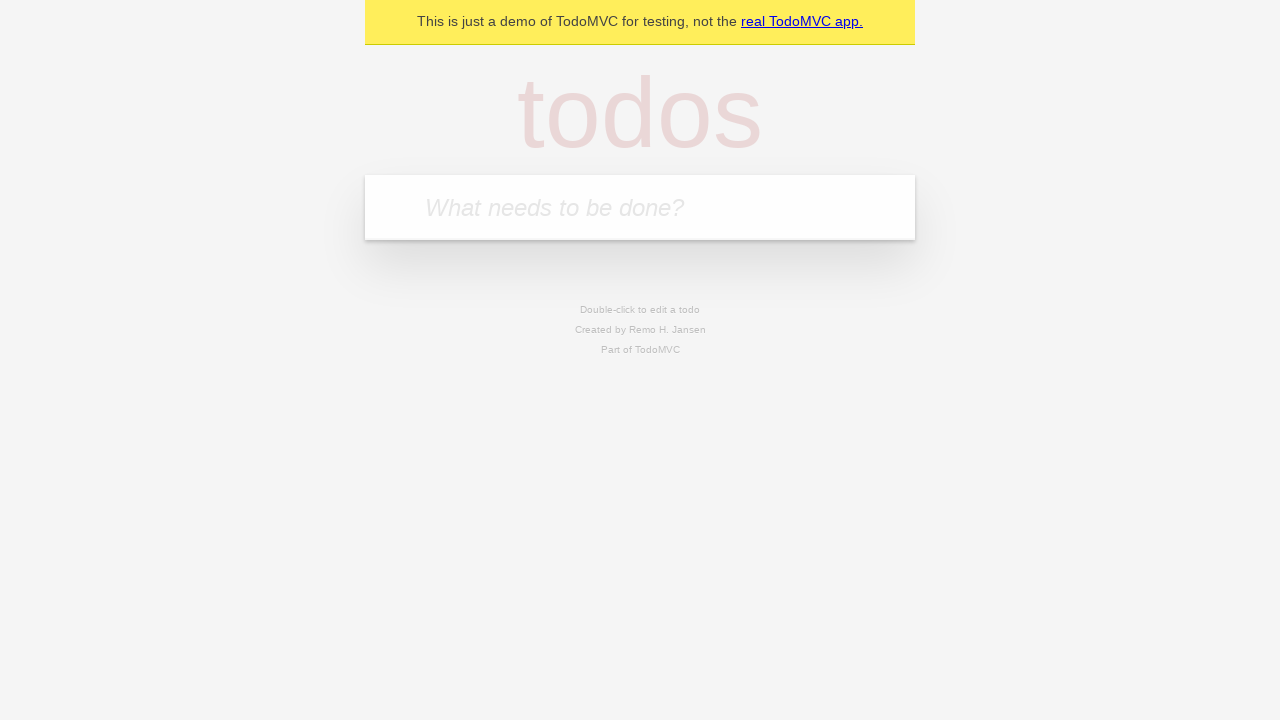

Filled todo input field with 'buy some cheese' on internal:attr=[placeholder="What needs to be done?"i]
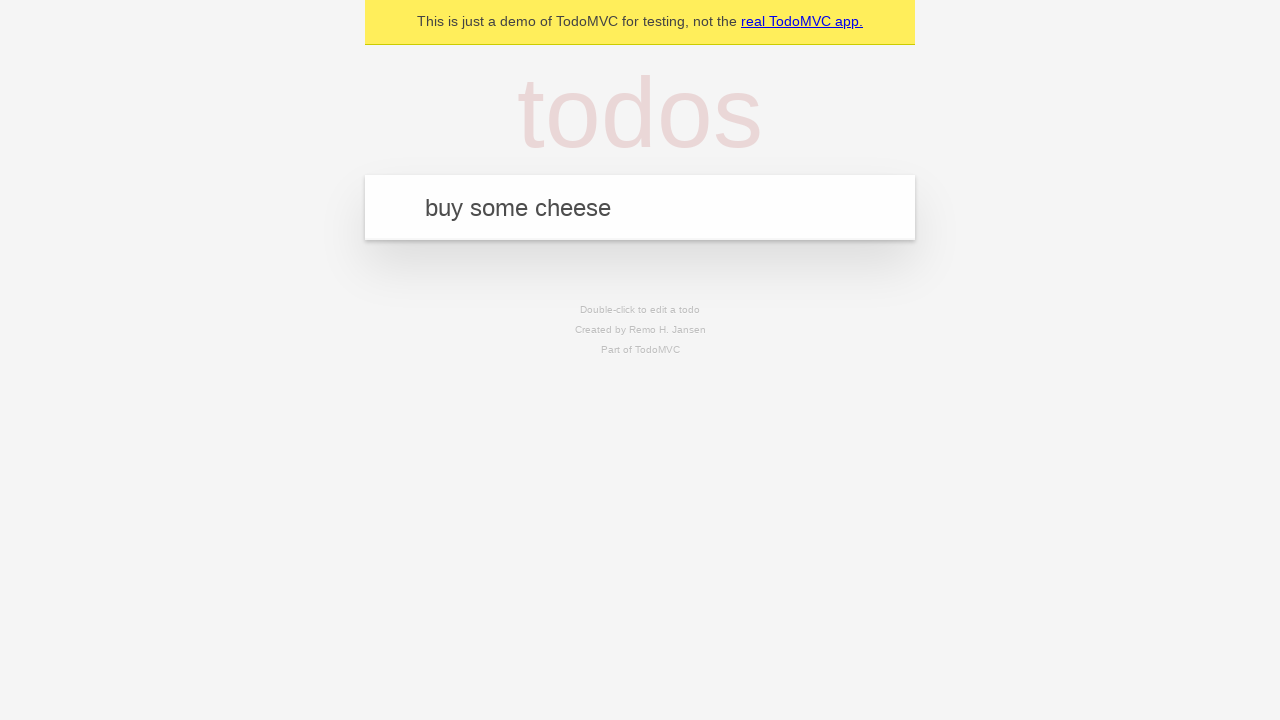

Pressed Enter to create todo item 'buy some cheese' on internal:attr=[placeholder="What needs to be done?"i]
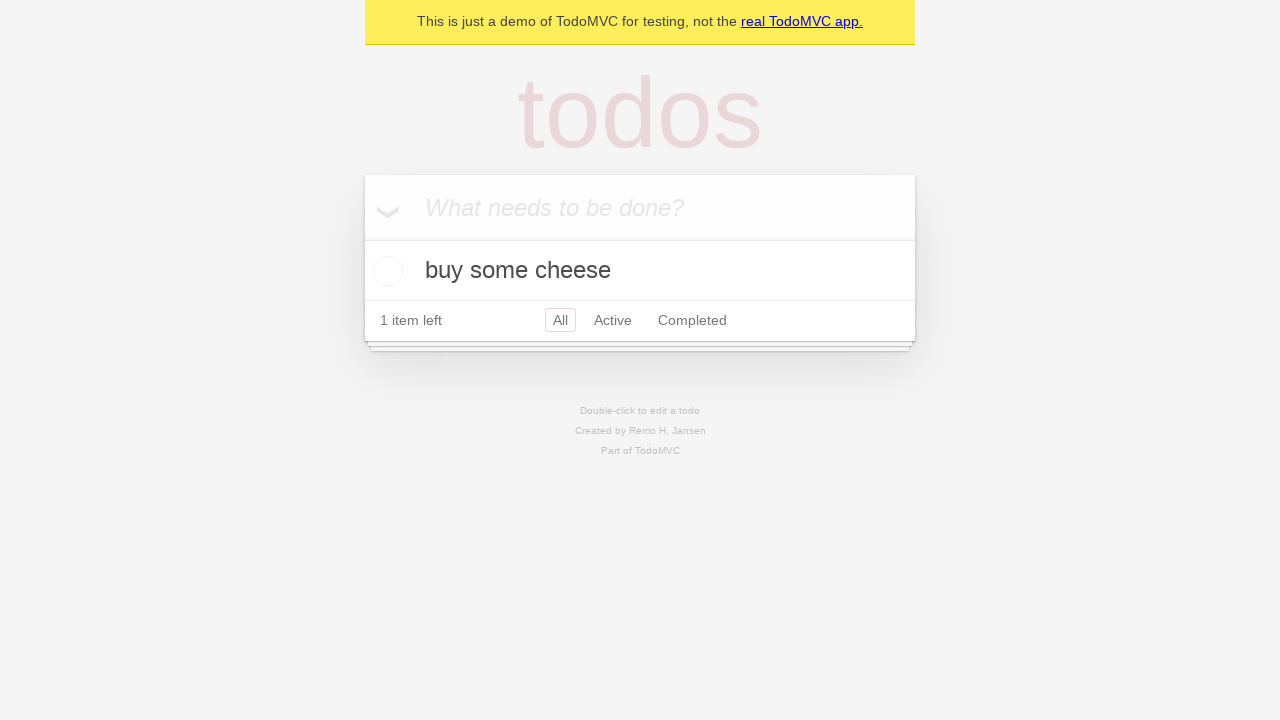

Filled todo input field with 'feed the cat' on internal:attr=[placeholder="What needs to be done?"i]
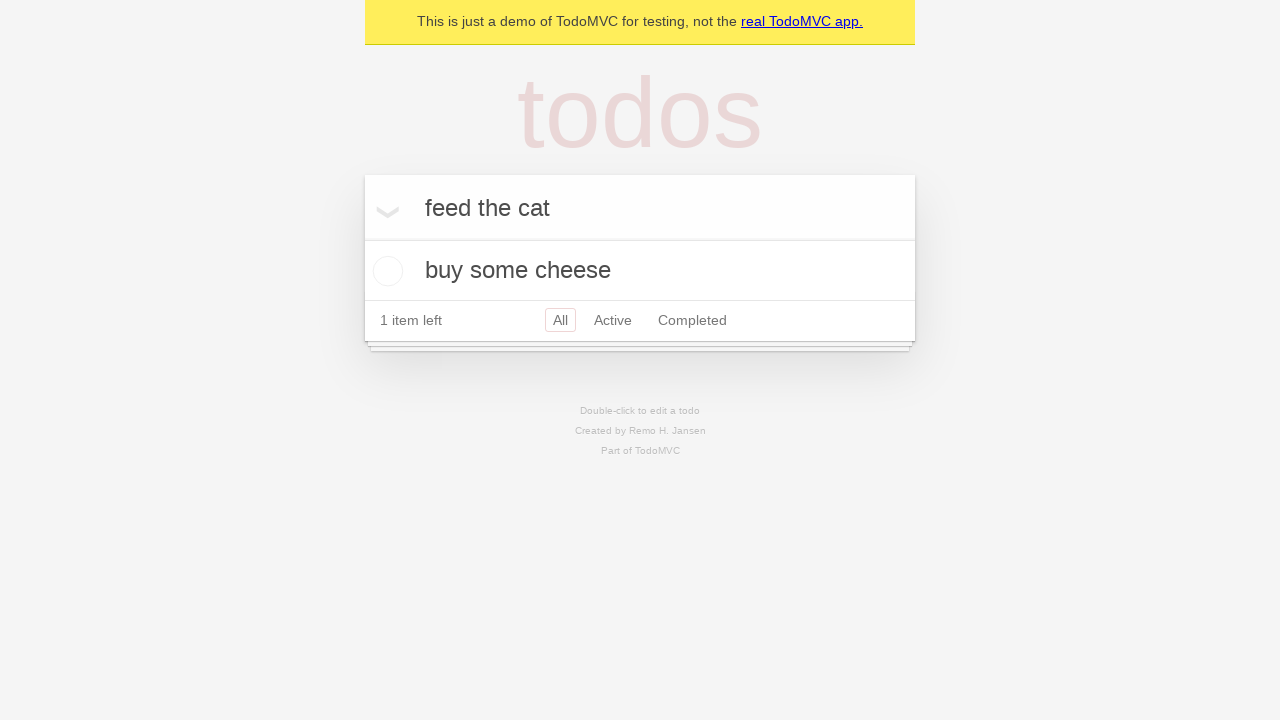

Pressed Enter to create todo item 'feed the cat' on internal:attr=[placeholder="What needs to be done?"i]
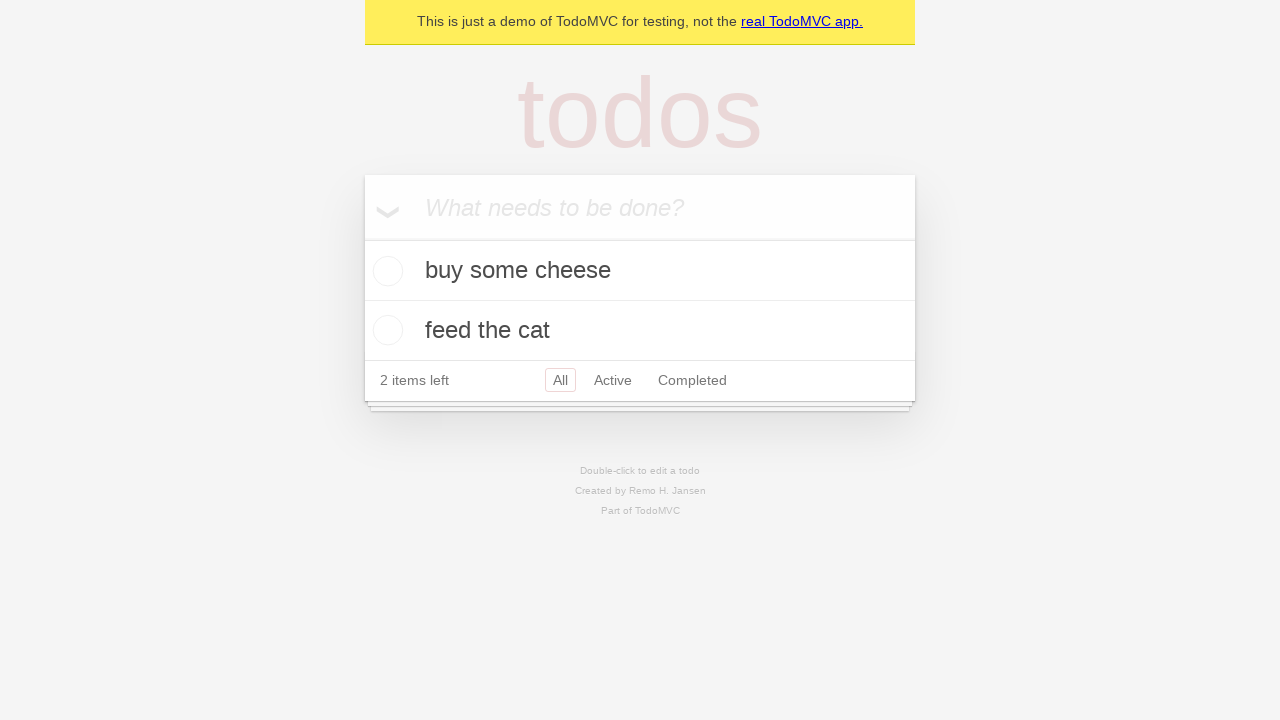

Checked the first todo item checkbox to mark it as complete at (385, 271) on internal:testid=[data-testid="todo-item"s] >> nth=0 >> internal:role=checkbox
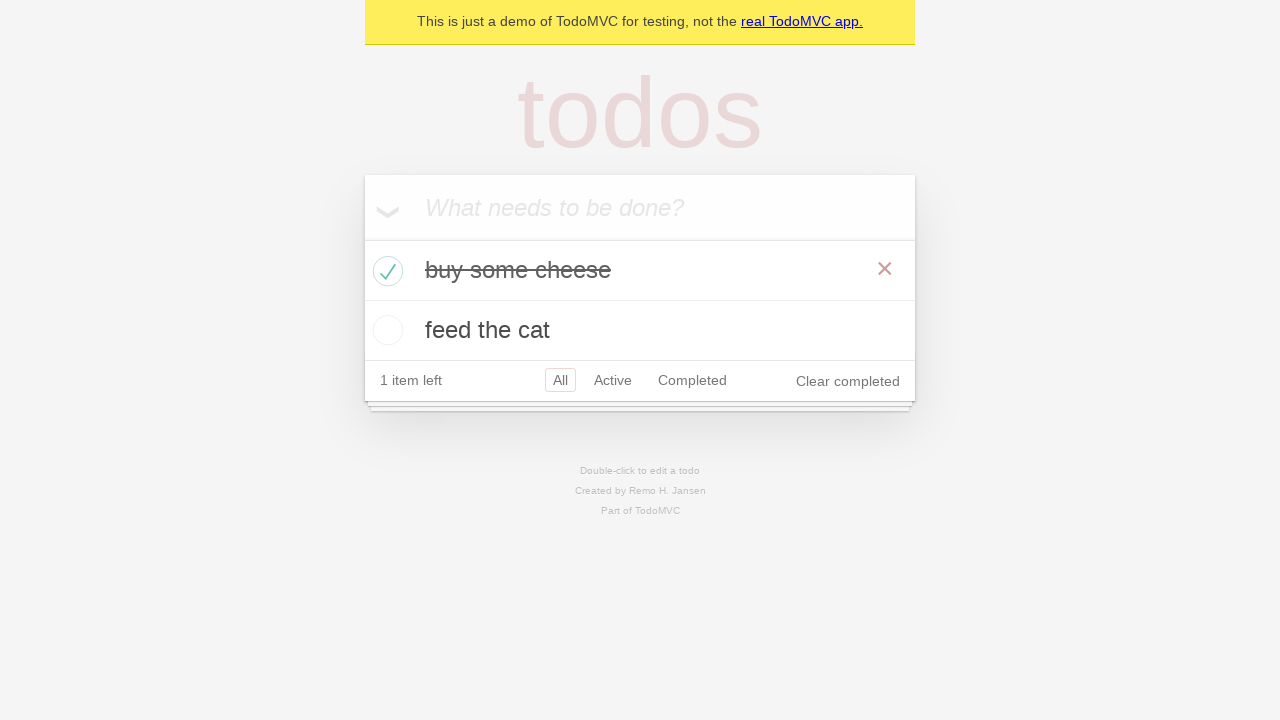

Unchecked the first todo item checkbox to mark it as incomplete at (385, 271) on internal:testid=[data-testid="todo-item"s] >> nth=0 >> internal:role=checkbox
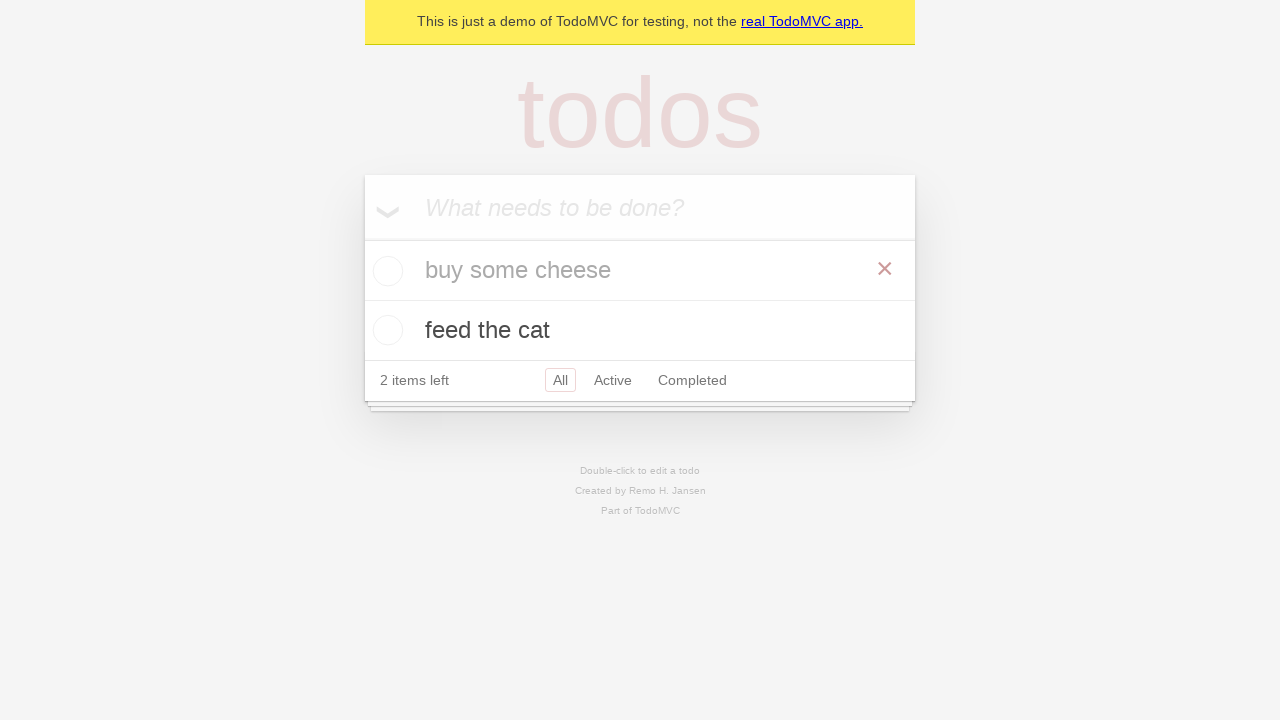

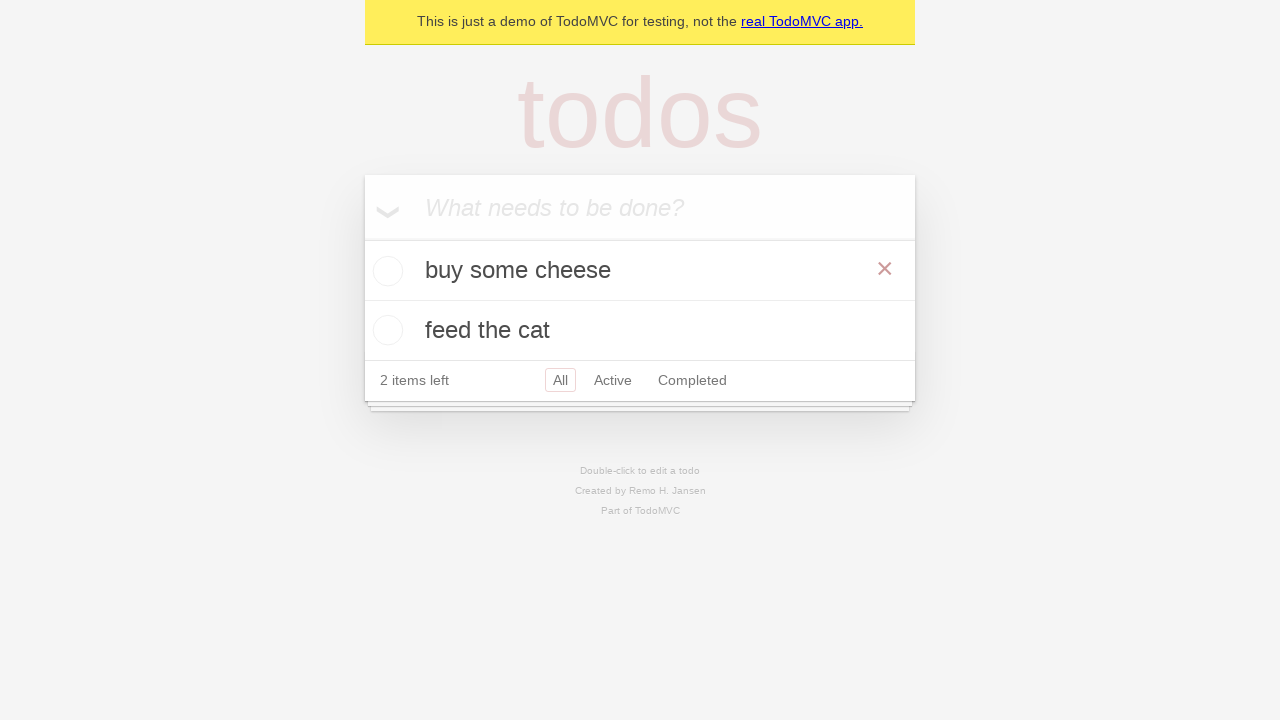